Navigates to the ISIC Latvia discounts page and scrolls down to load all discount items, then verifies the discount blocks are present on the page.

Starting URL: https://isic.lv/lv/atlaides/

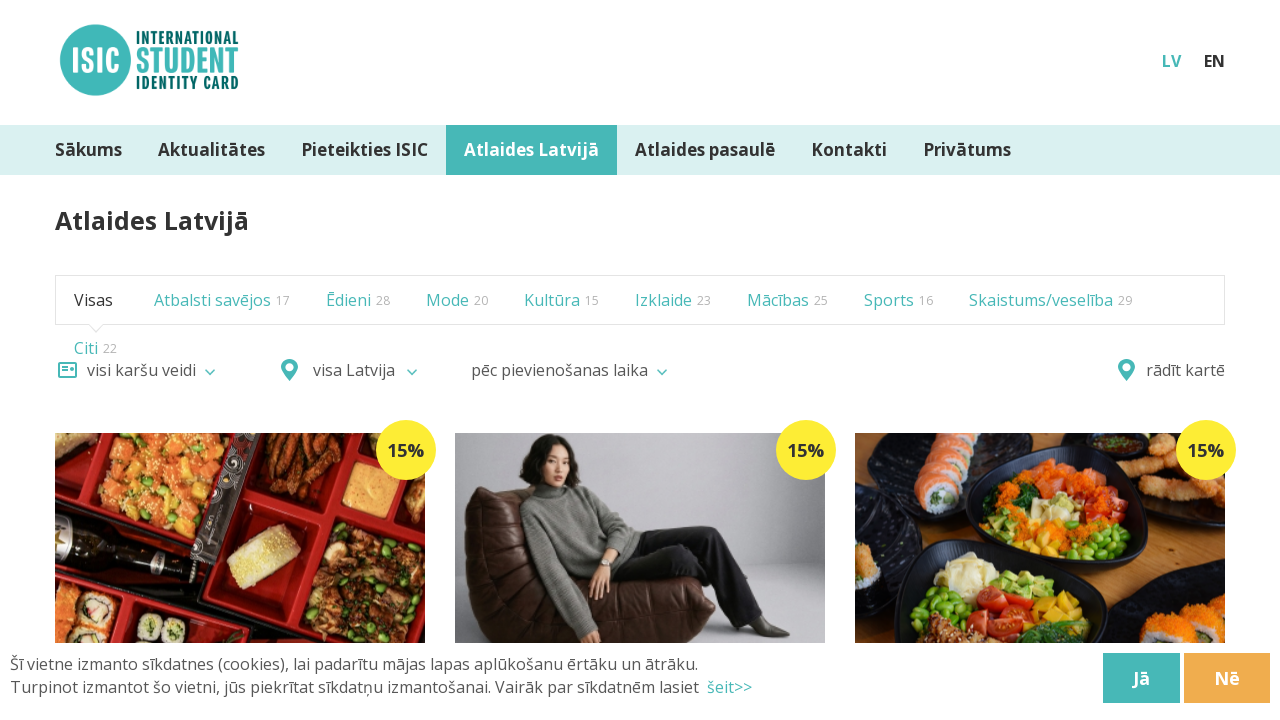

Retrieved initial page scroll height
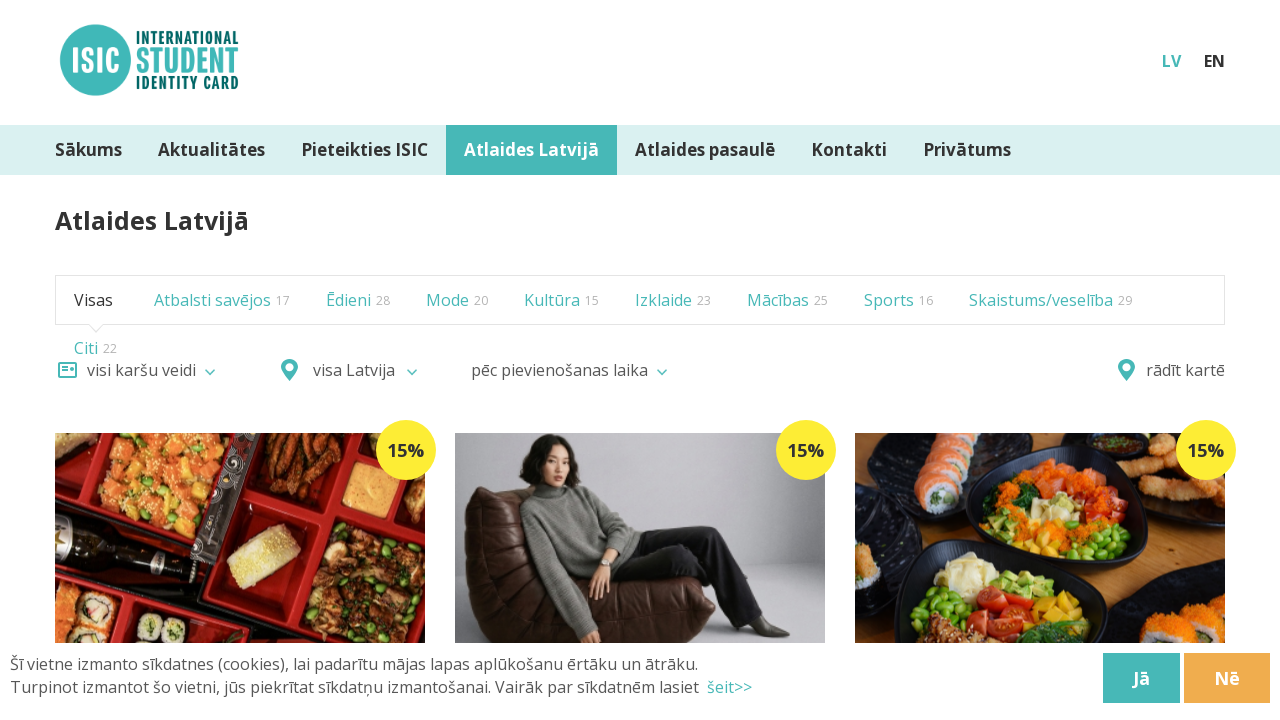

Scrolled to bottom of page to trigger lazy loading
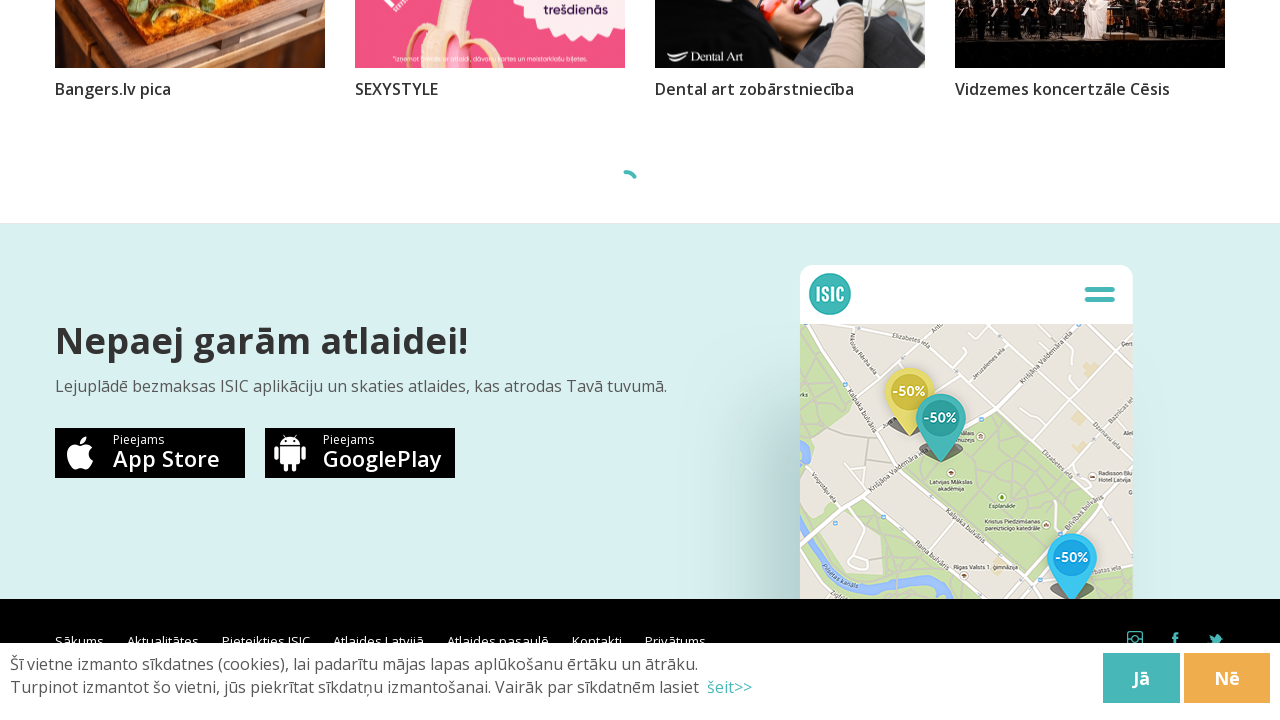

Waited 1 second for content to load
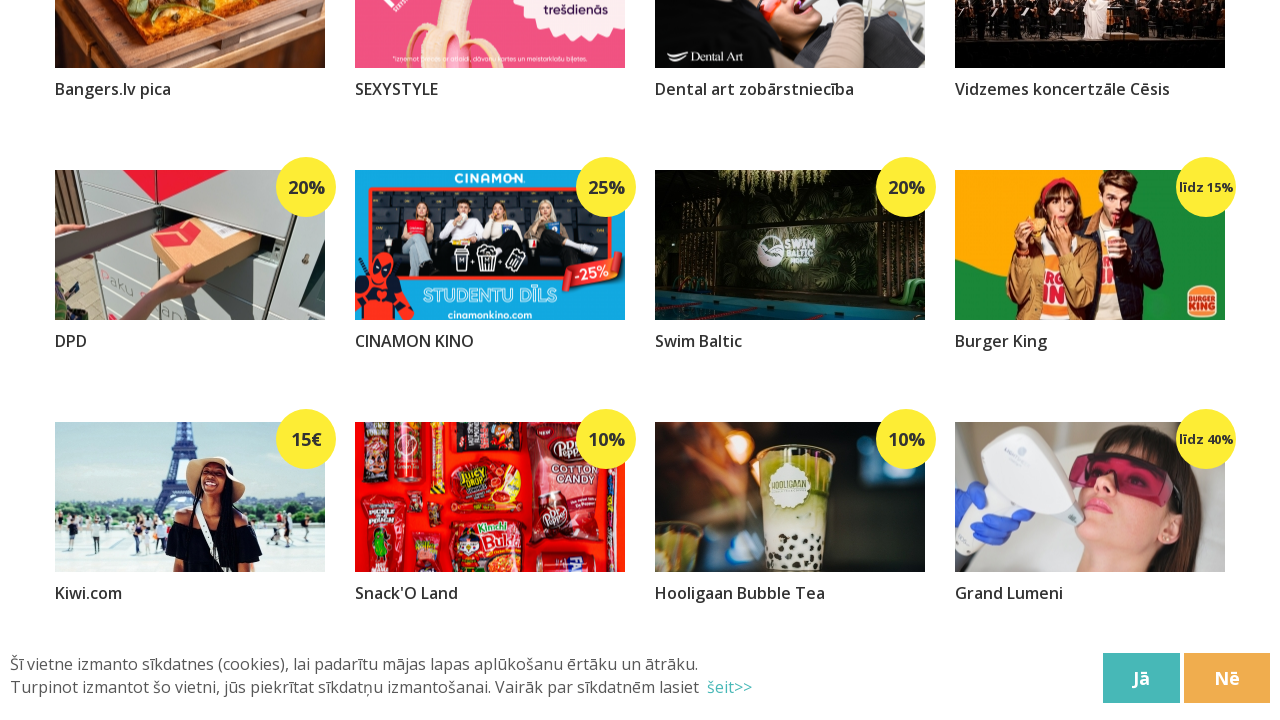

Retrieved updated page scroll height to check if more content loaded
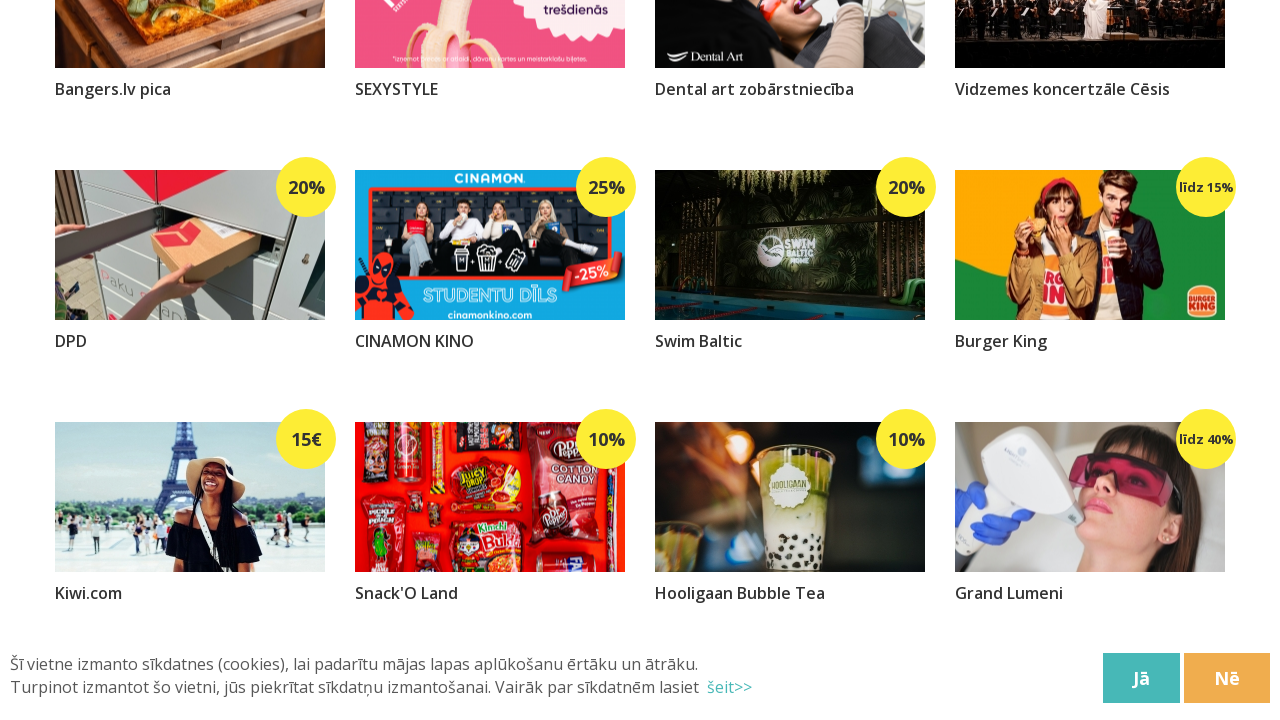

Scrolled to bottom of page to trigger lazy loading
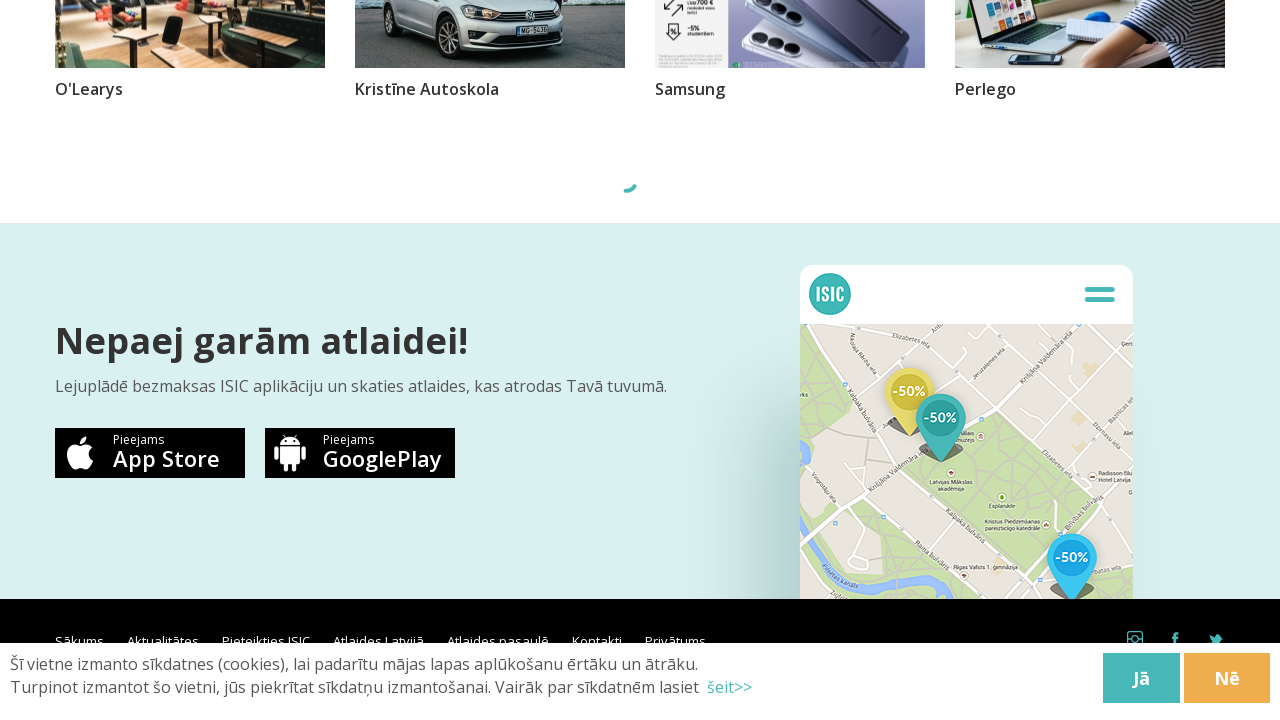

Waited 1 second for content to load
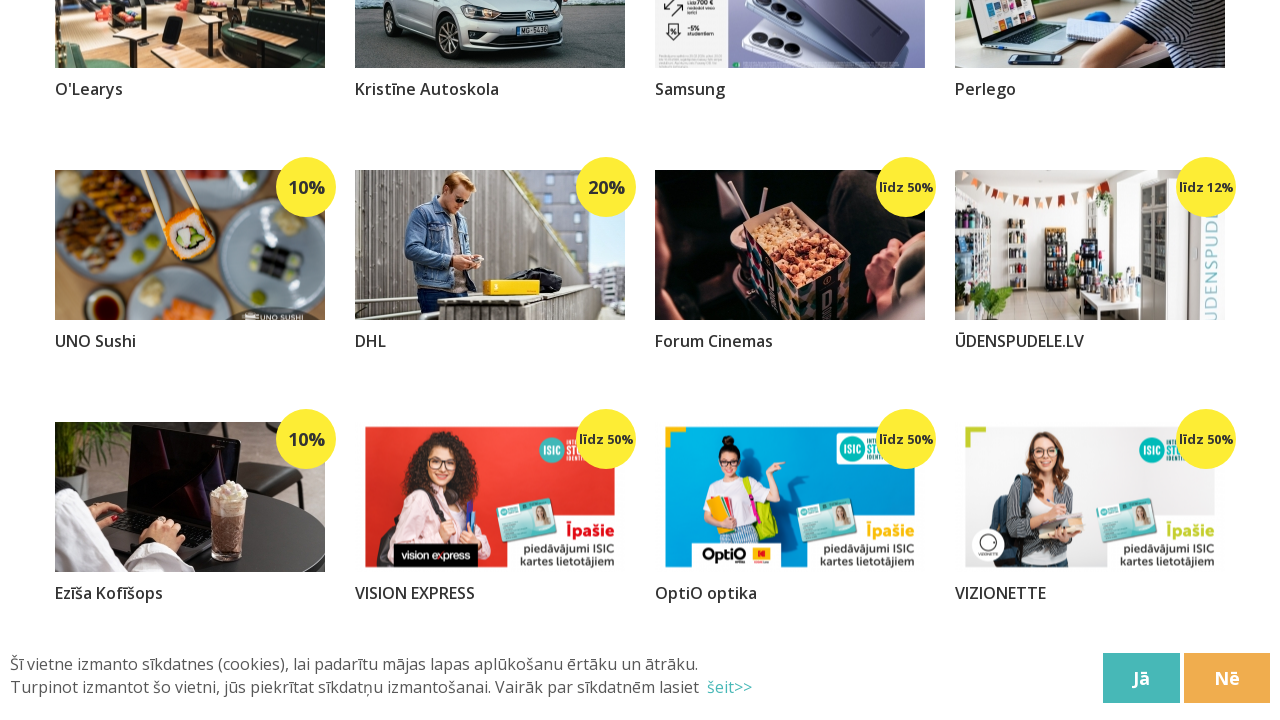

Retrieved updated page scroll height to check if more content loaded
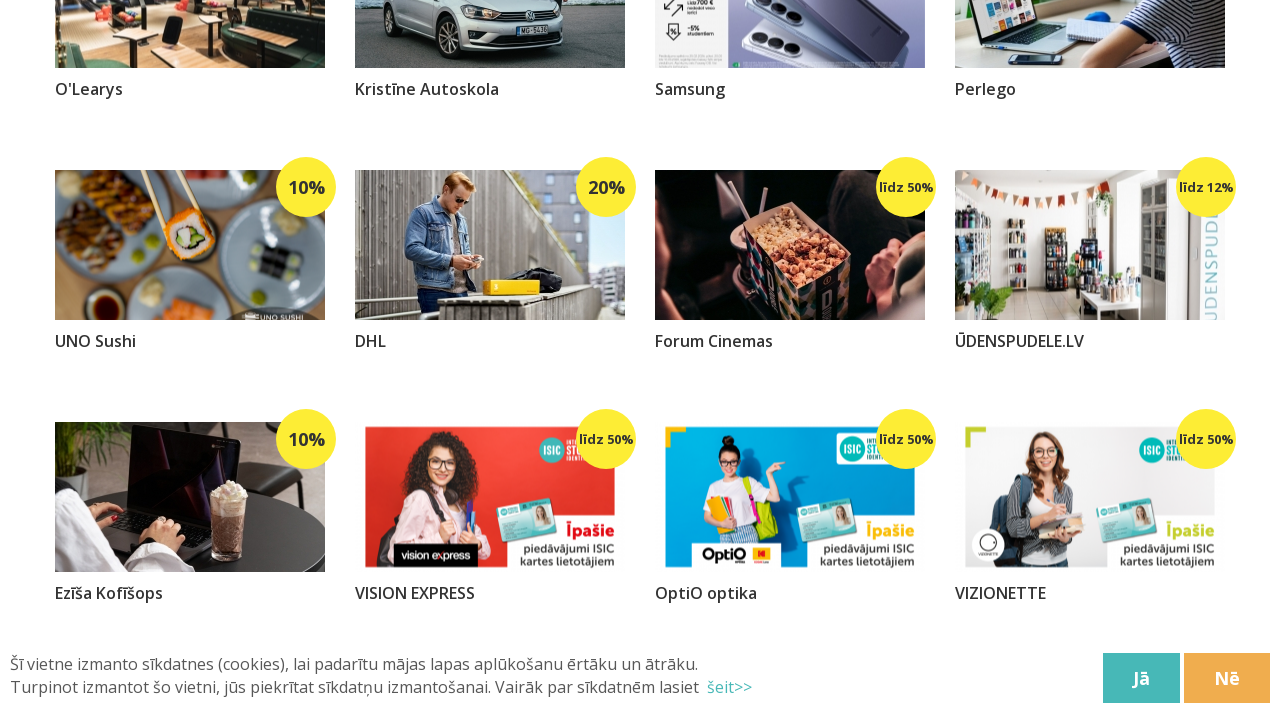

Scrolled to bottom of page to trigger lazy loading
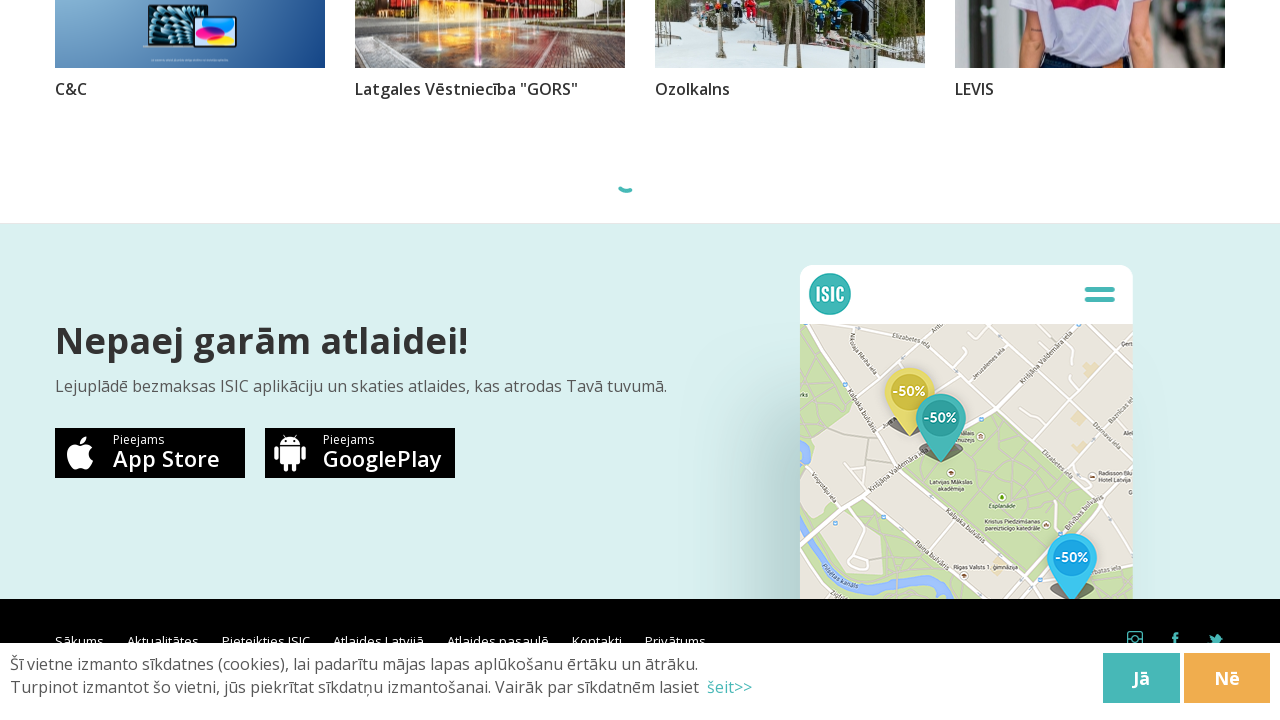

Waited 1 second for content to load
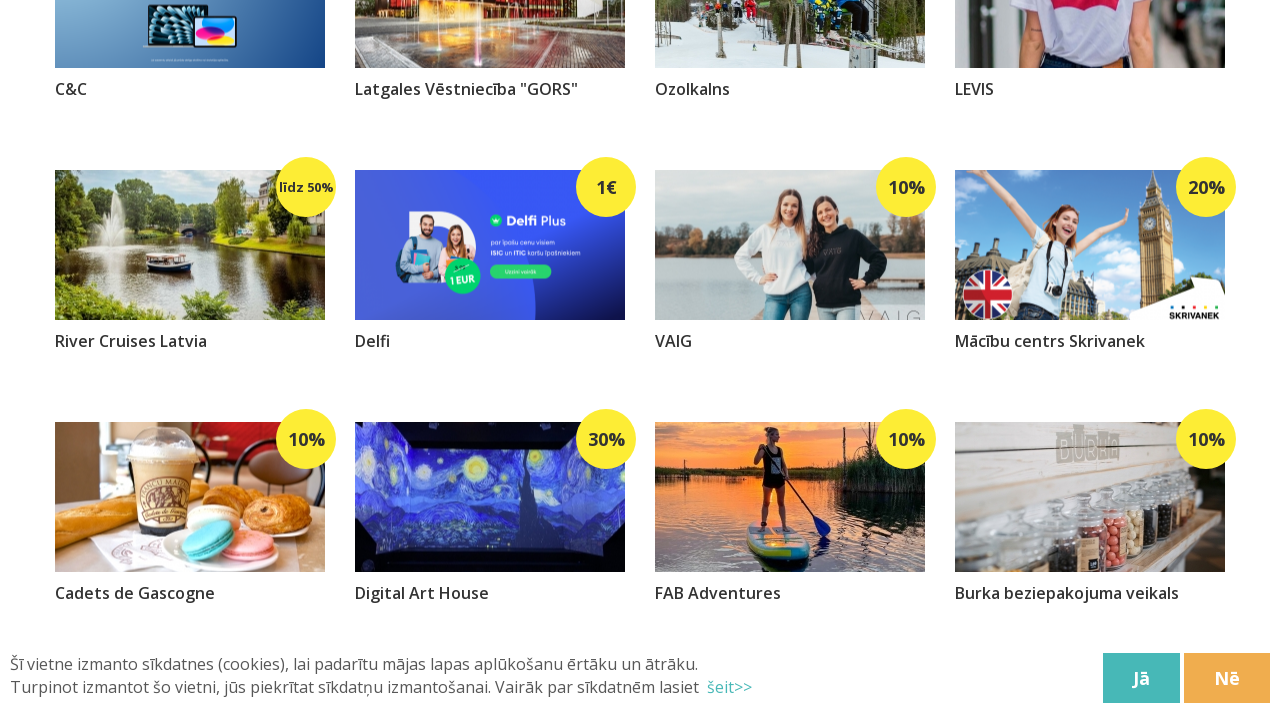

Retrieved updated page scroll height to check if more content loaded
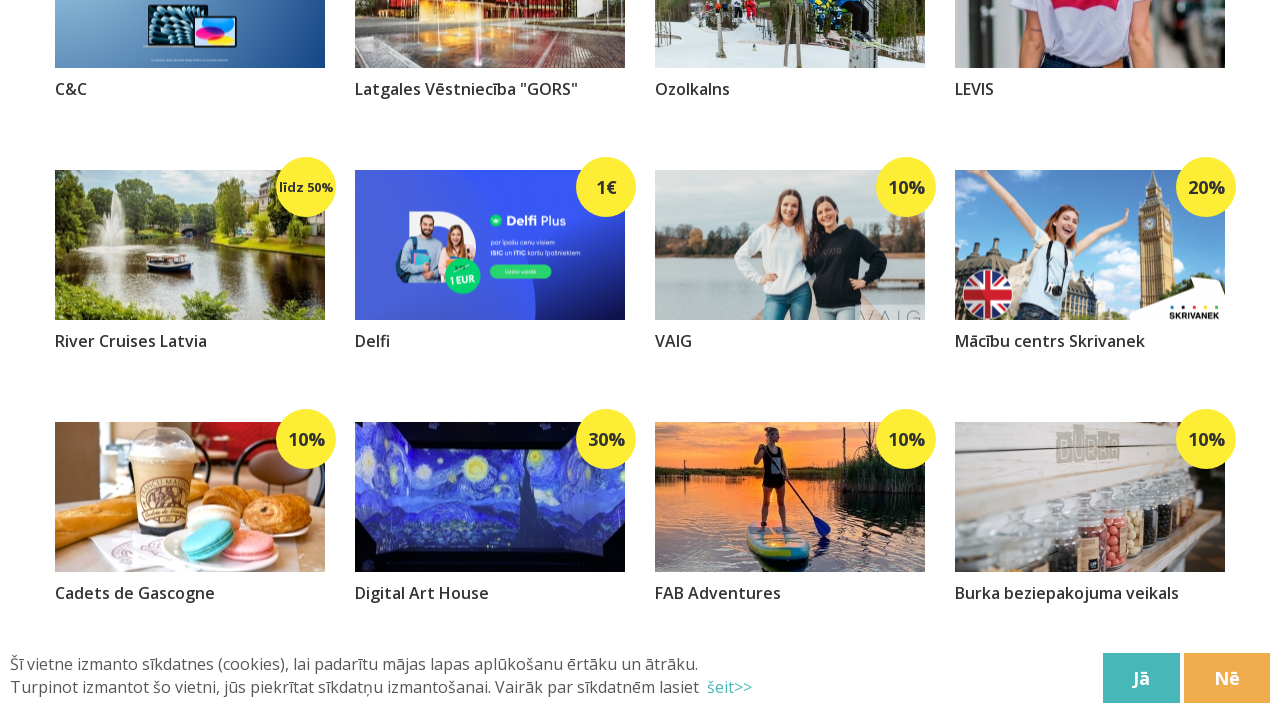

Scrolled to bottom of page to trigger lazy loading
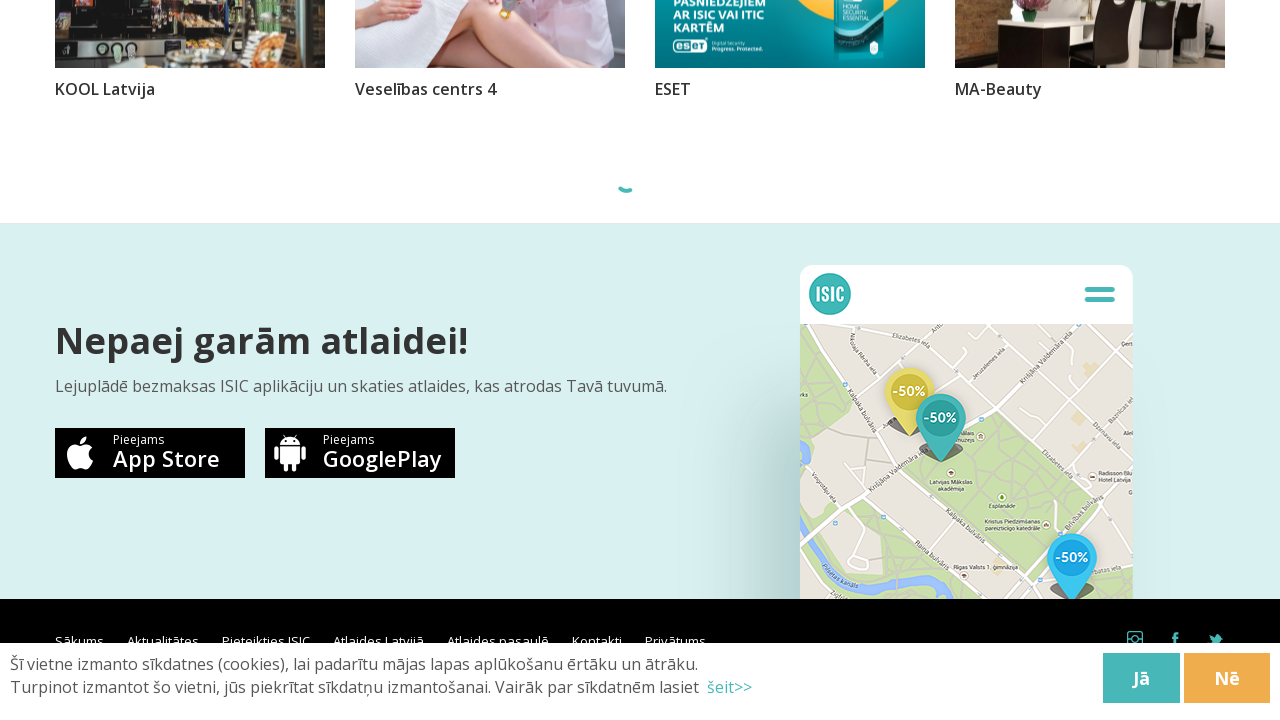

Waited 1 second for content to load
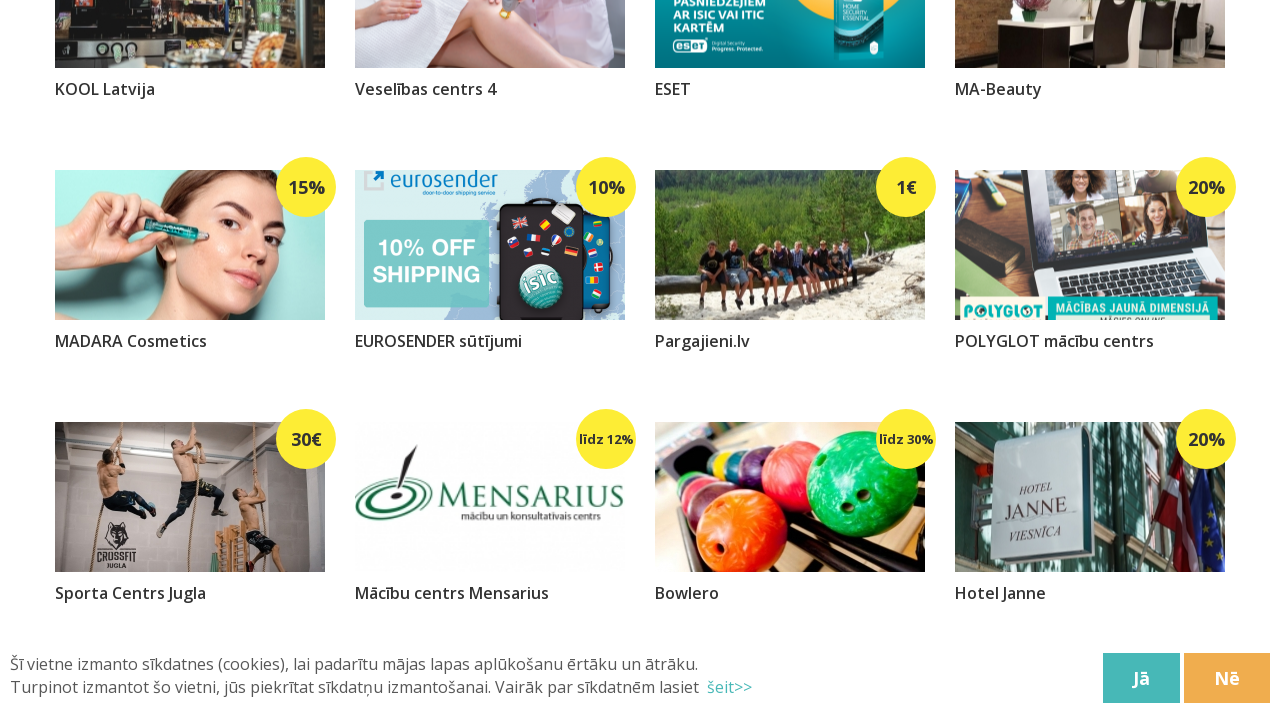

Retrieved updated page scroll height to check if more content loaded
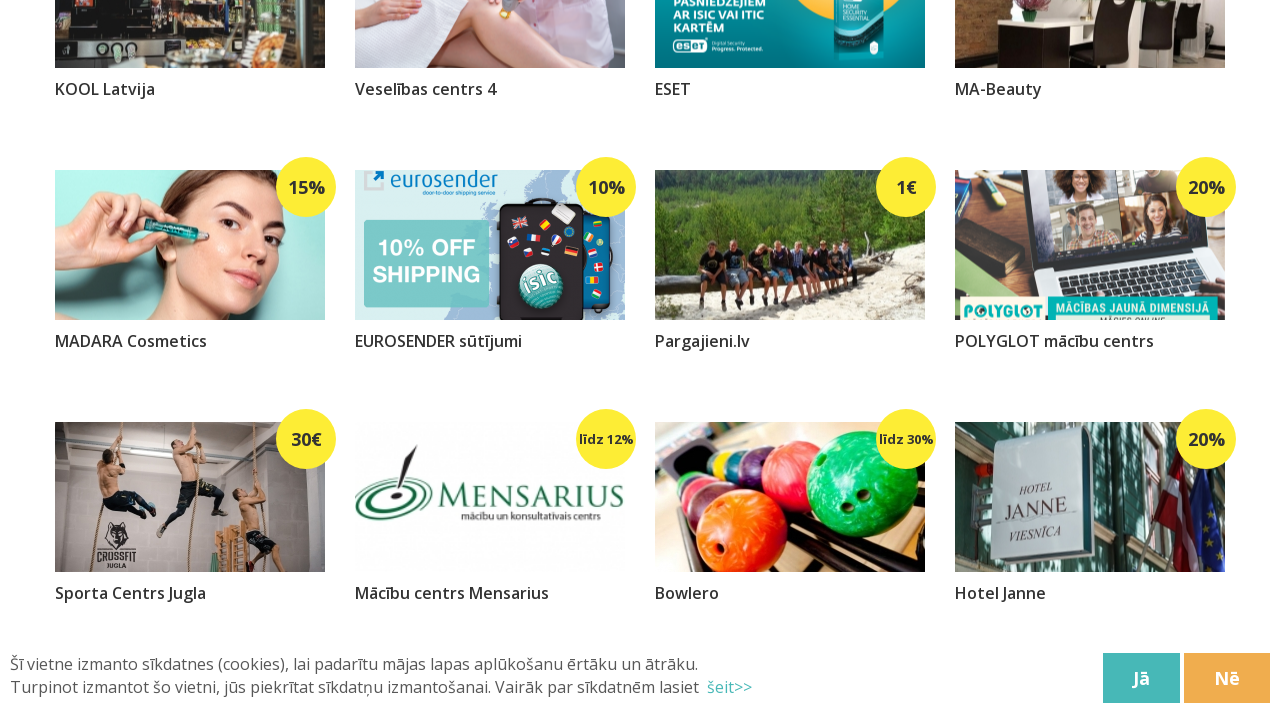

Scrolled to bottom of page to trigger lazy loading
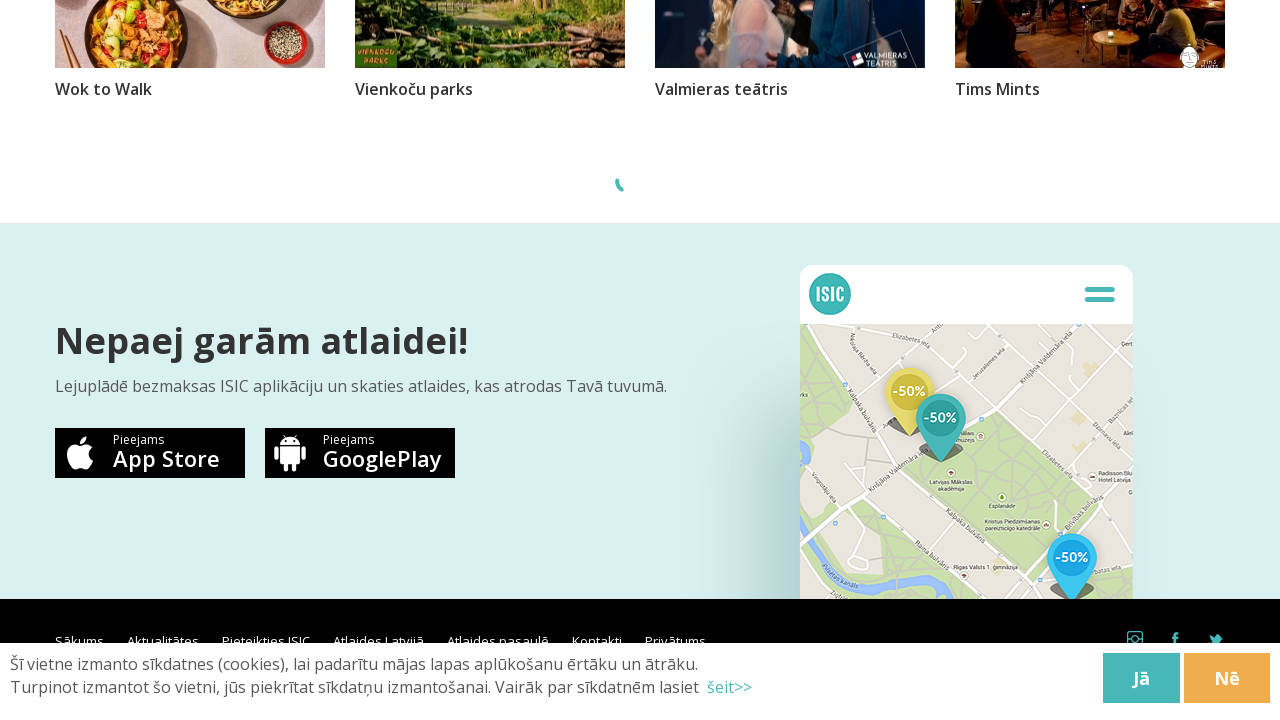

Waited 1 second for content to load
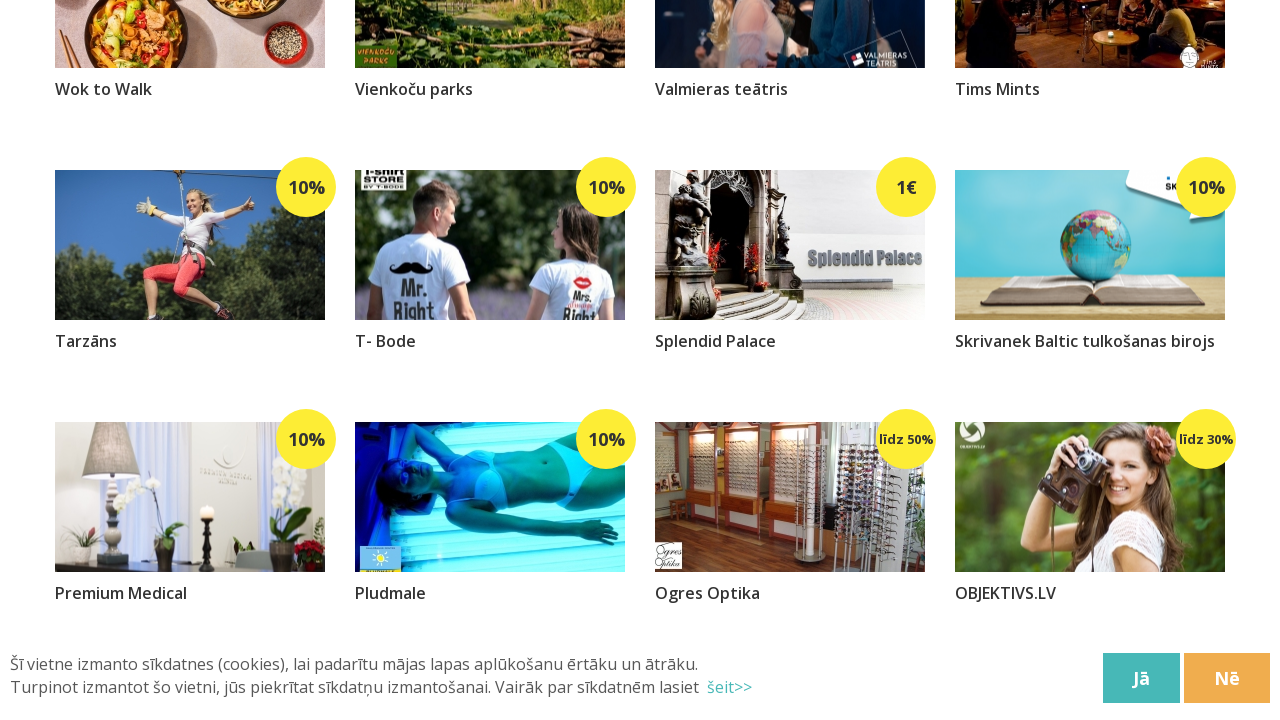

Retrieved updated page scroll height to check if more content loaded
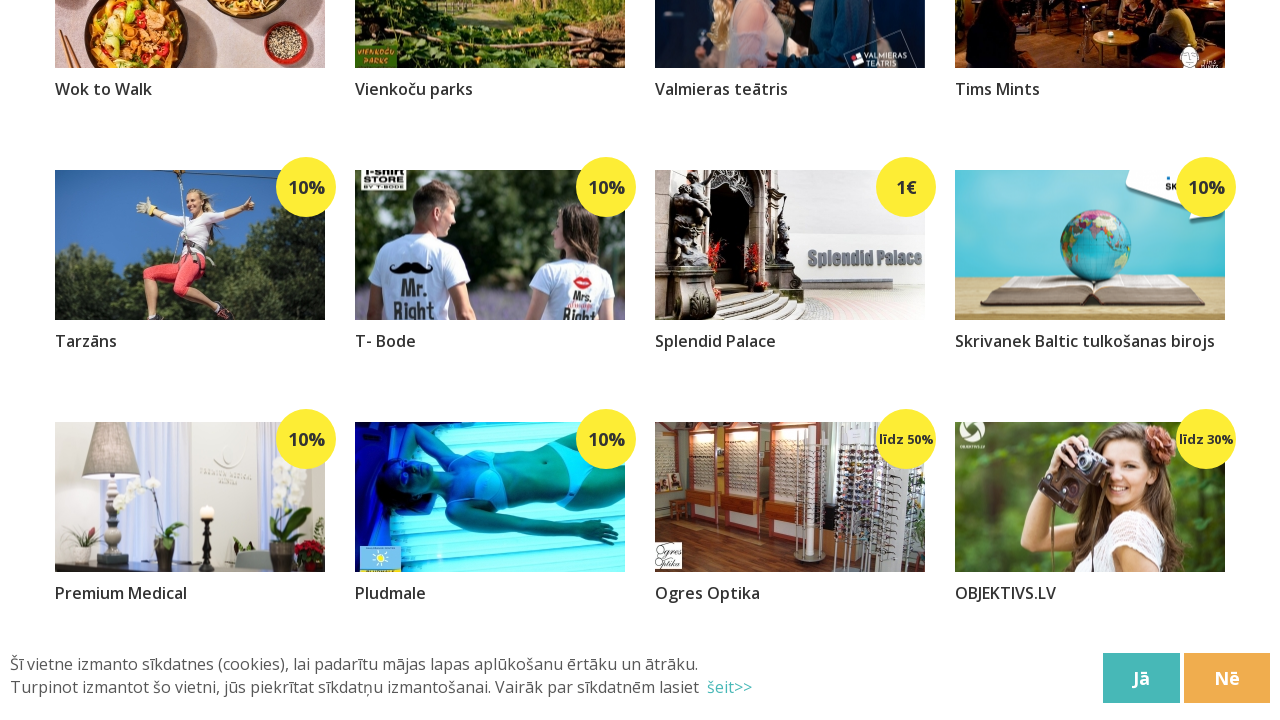

Scrolled to bottom of page to trigger lazy loading
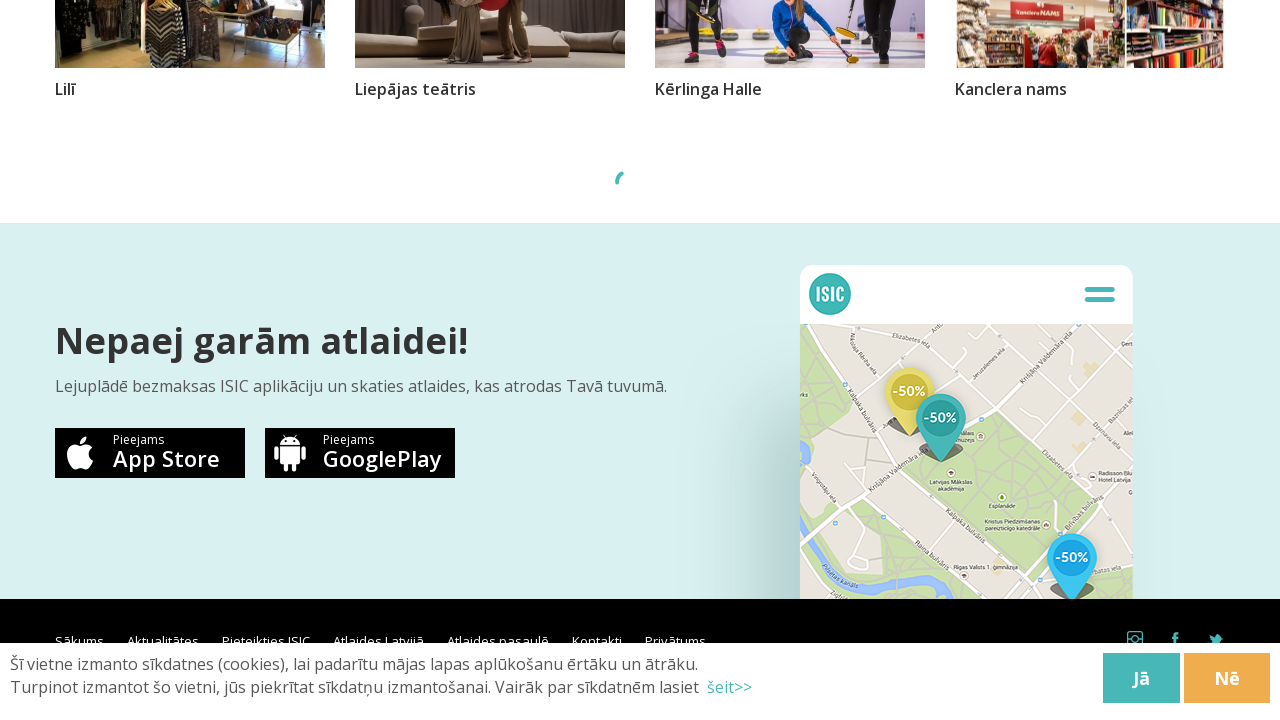

Waited 1 second for content to load
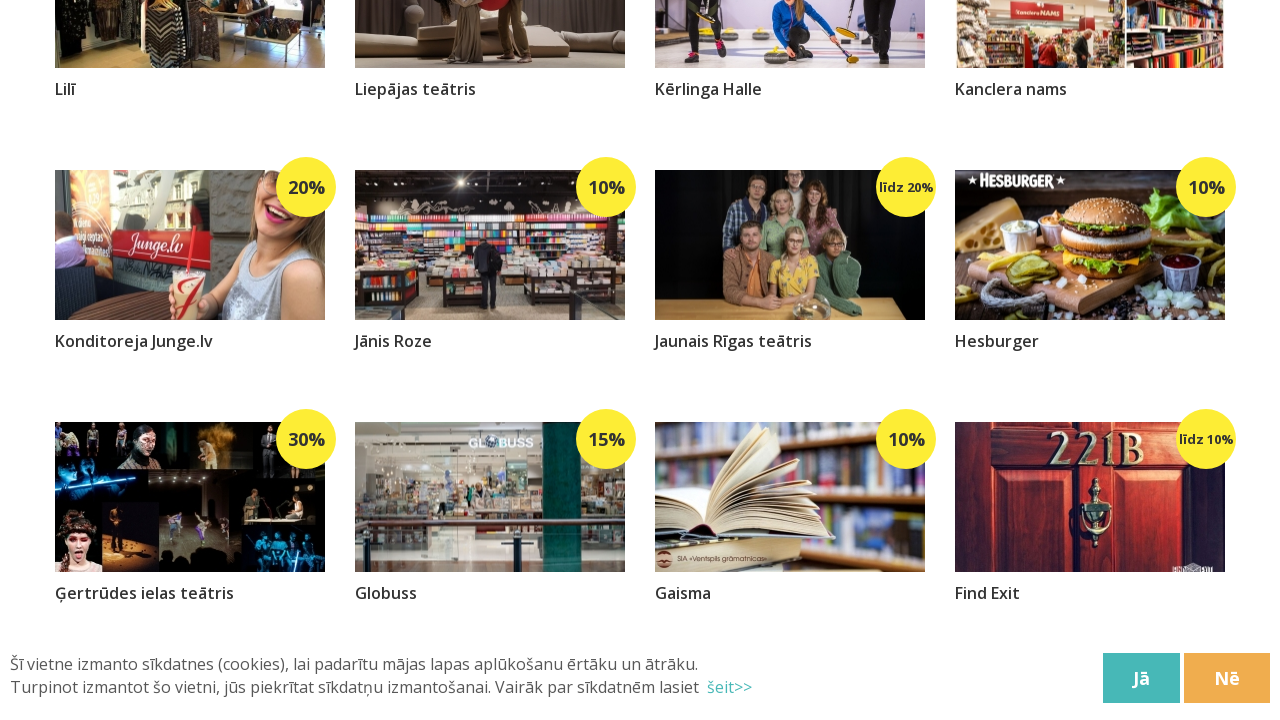

Retrieved updated page scroll height to check if more content loaded
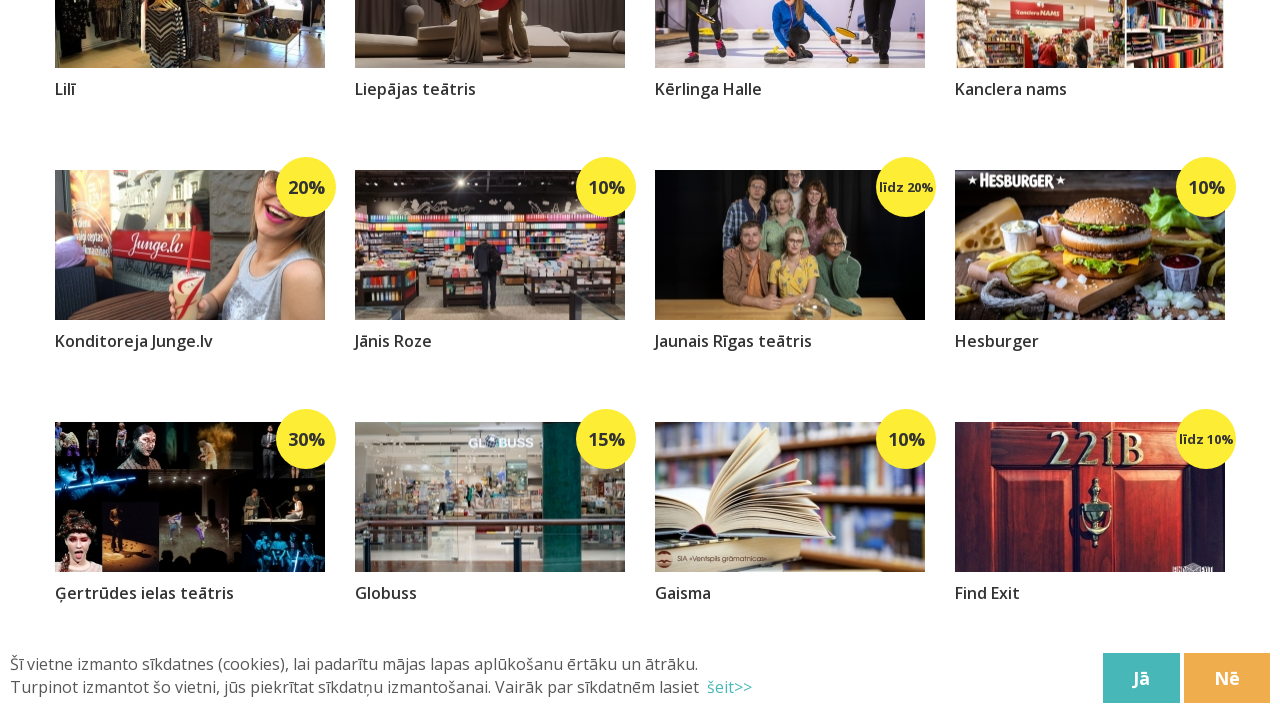

Scrolled to bottom of page to trigger lazy loading
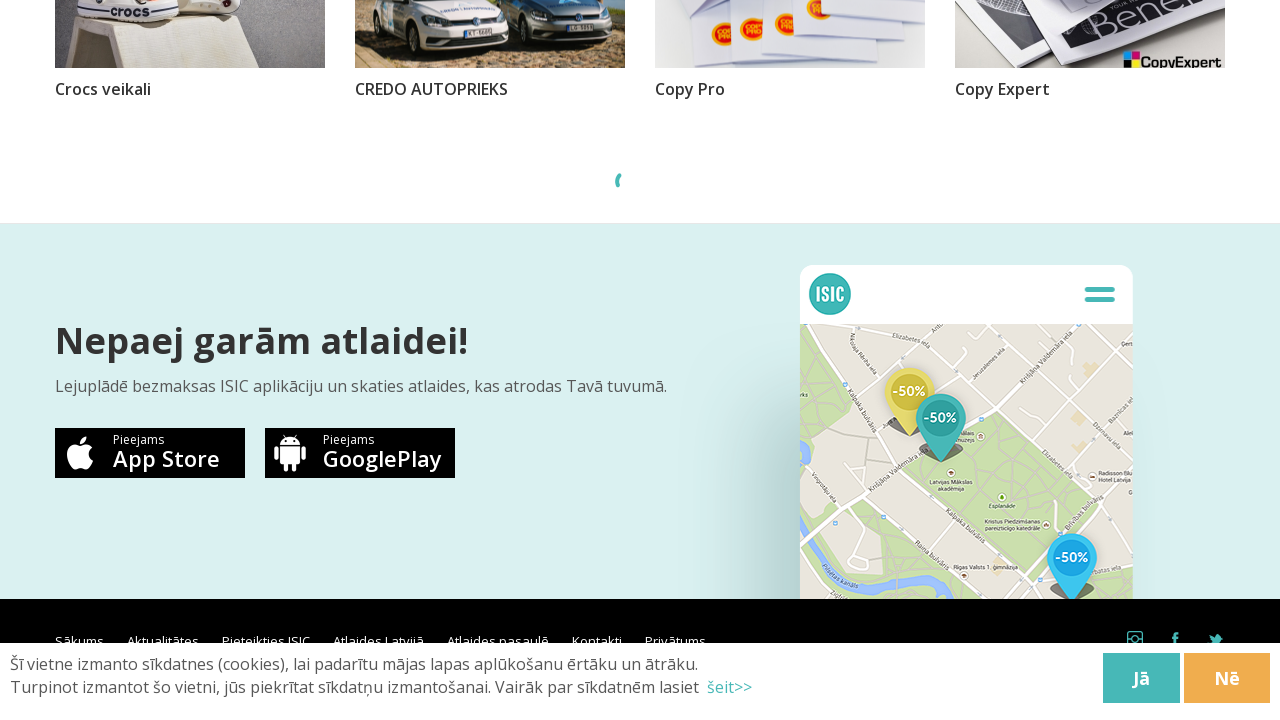

Waited 1 second for content to load
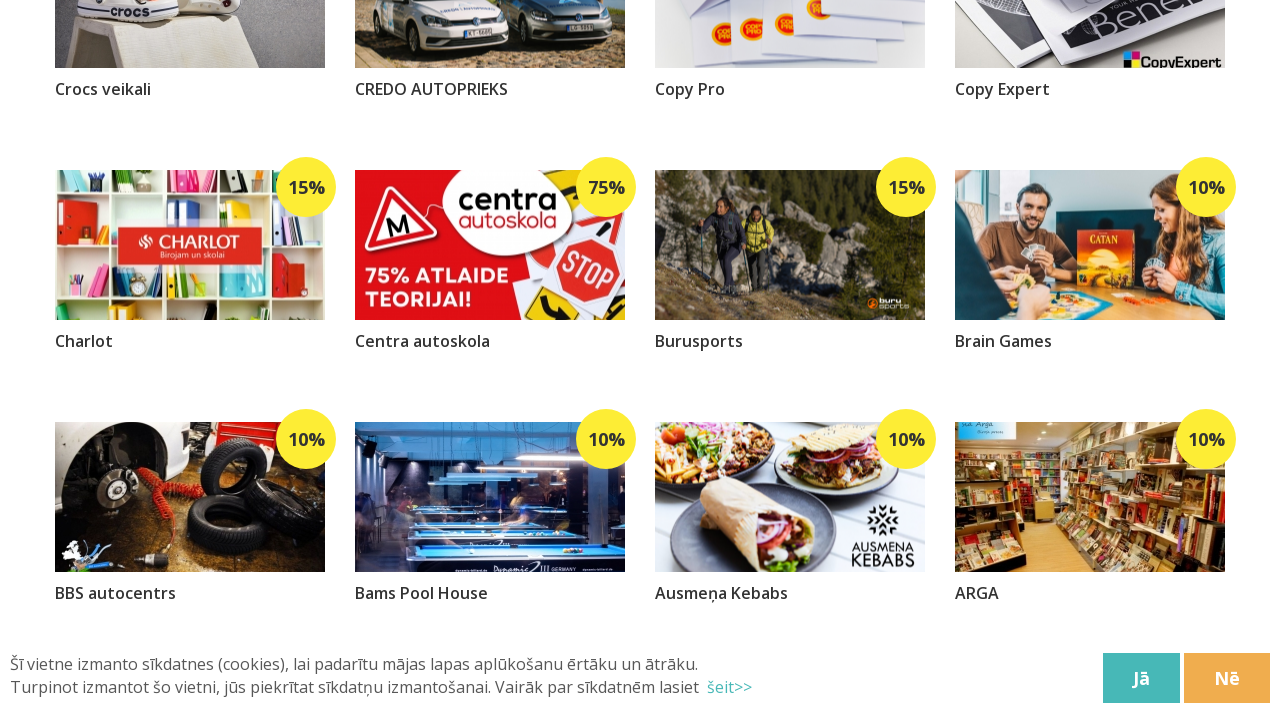

Retrieved updated page scroll height to check if more content loaded
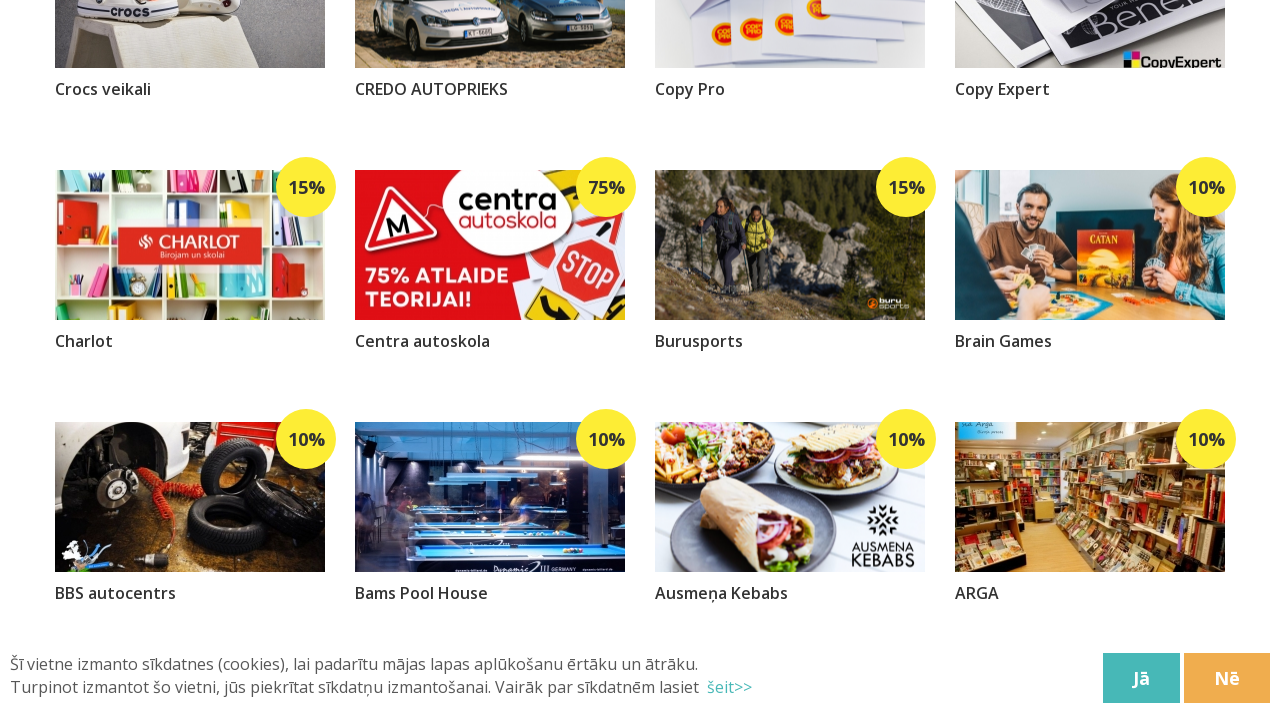

Scrolled to bottom of page to trigger lazy loading
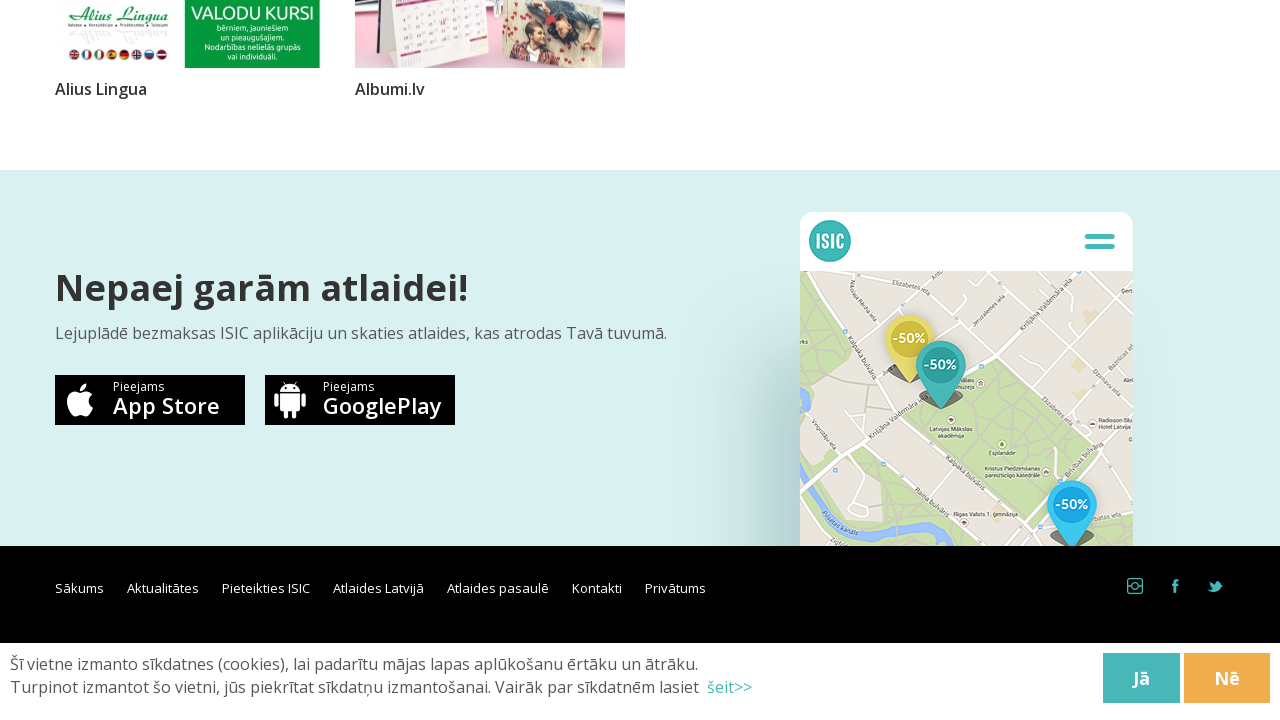

Waited 1 second for content to load
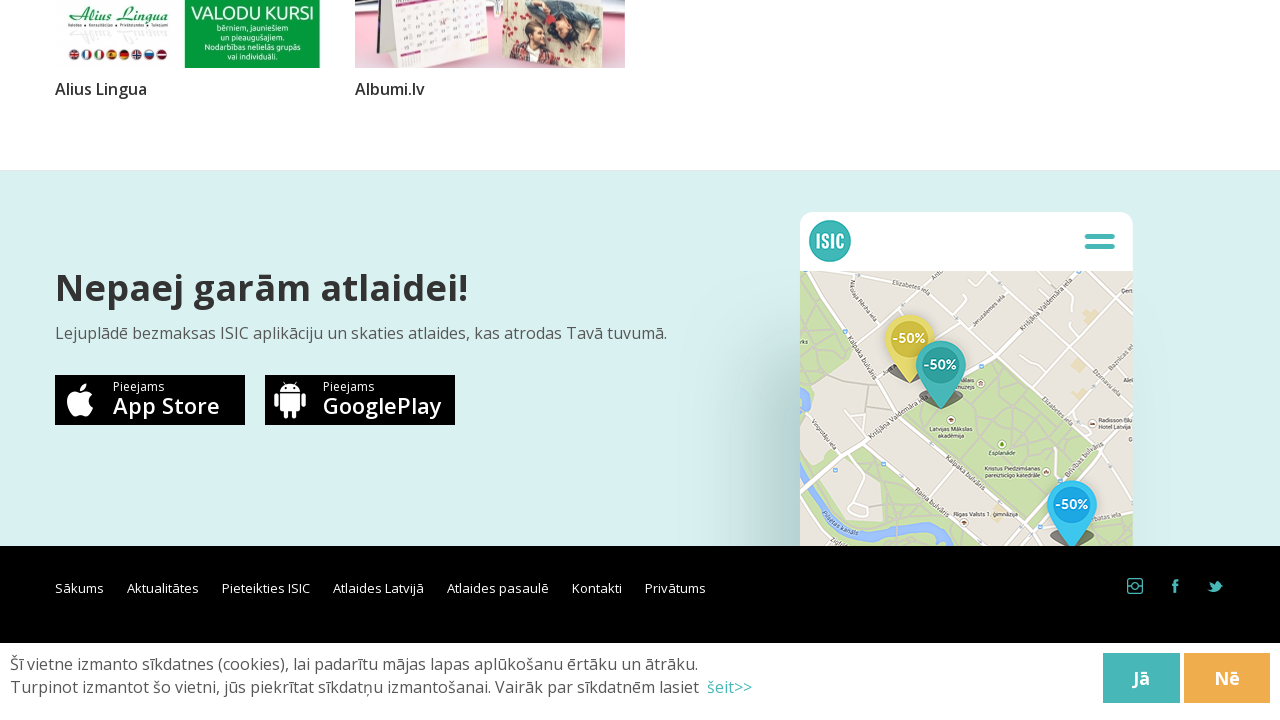

Retrieved updated page scroll height to check if more content loaded
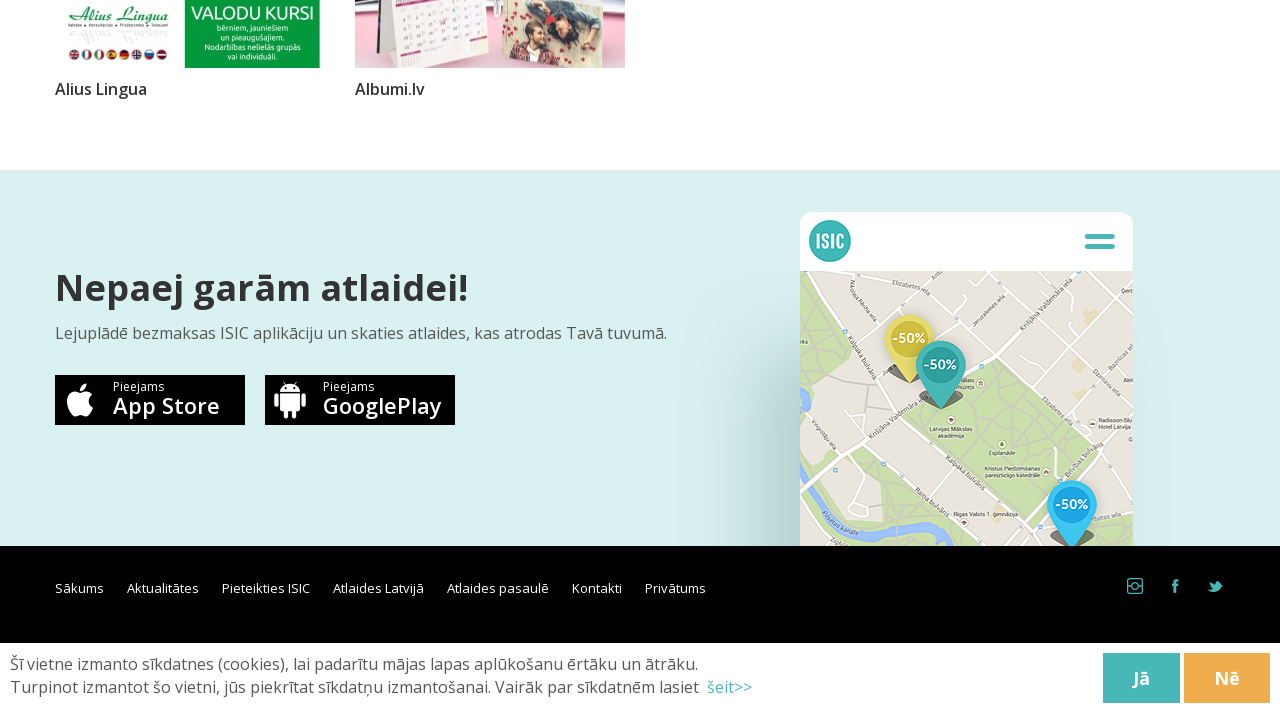

Waited for discount block items to be present on the page
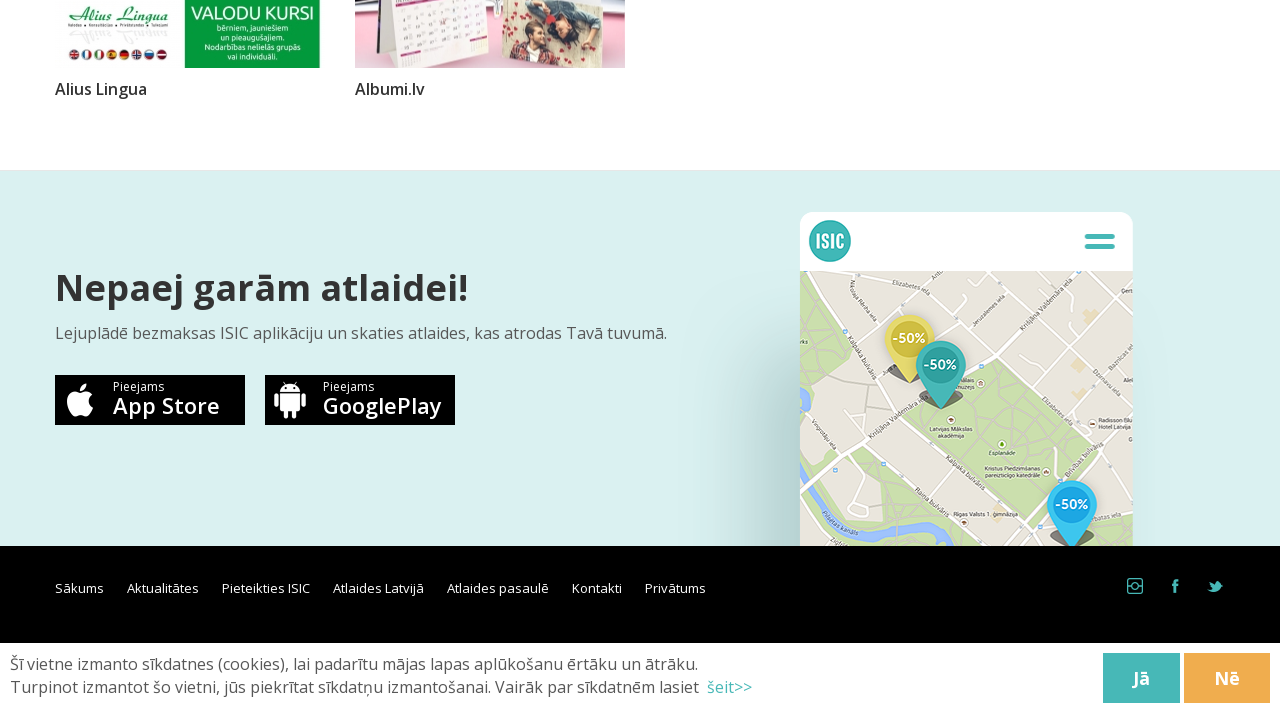

Verified first discount block item is visible on the page
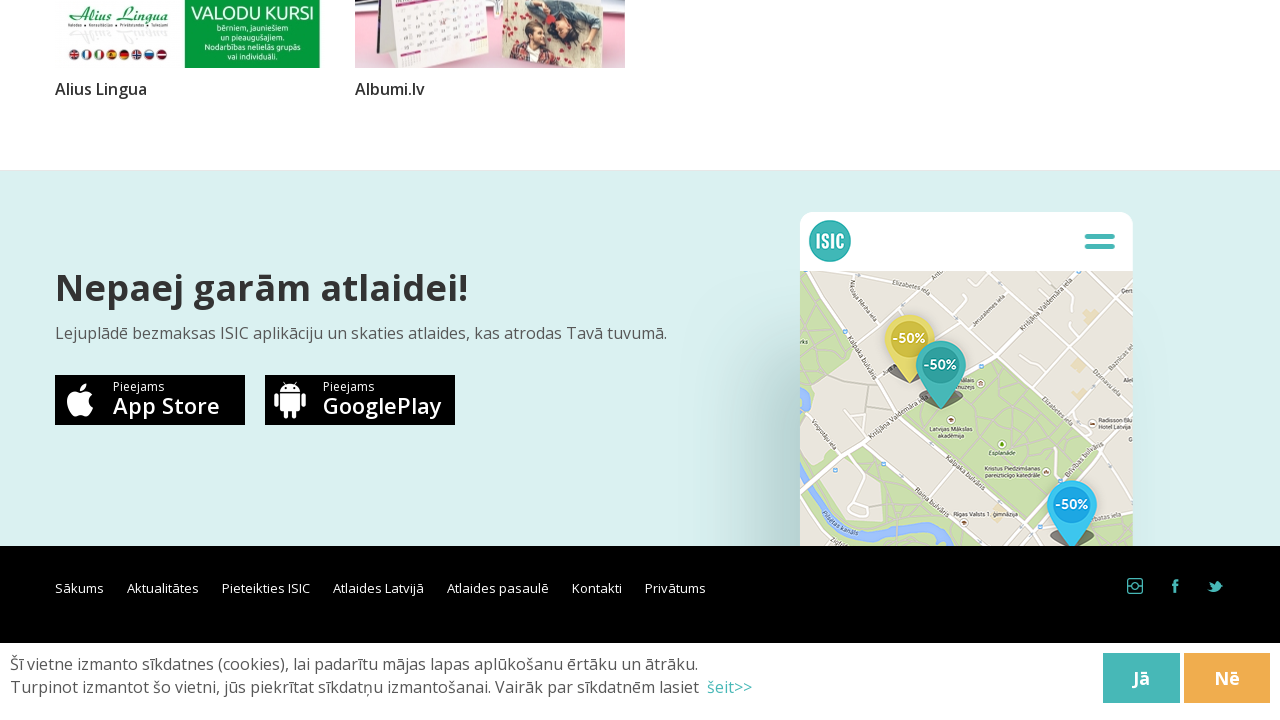

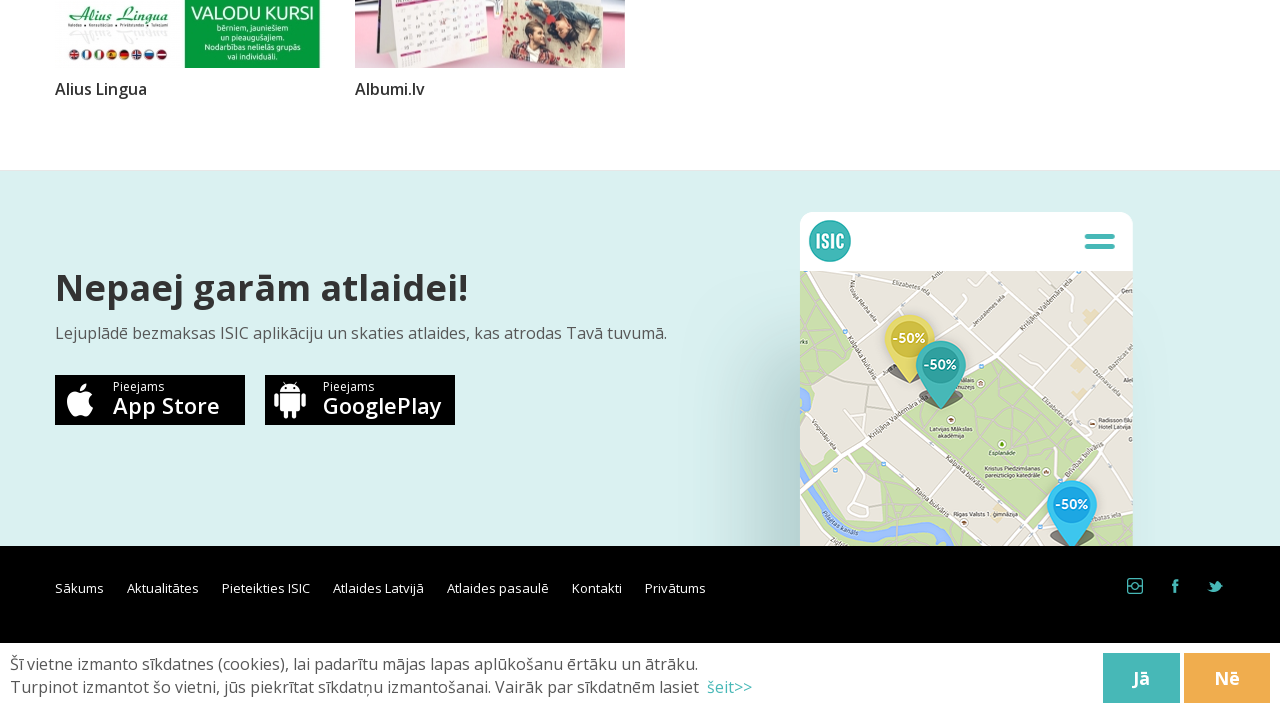